Searches for news articles on cnyes.com financial news site, scrolls through the search results to load more content, and verifies article links are present on the page.

Starting URL: https://www.cnyes.com/search/news?keyword=technology

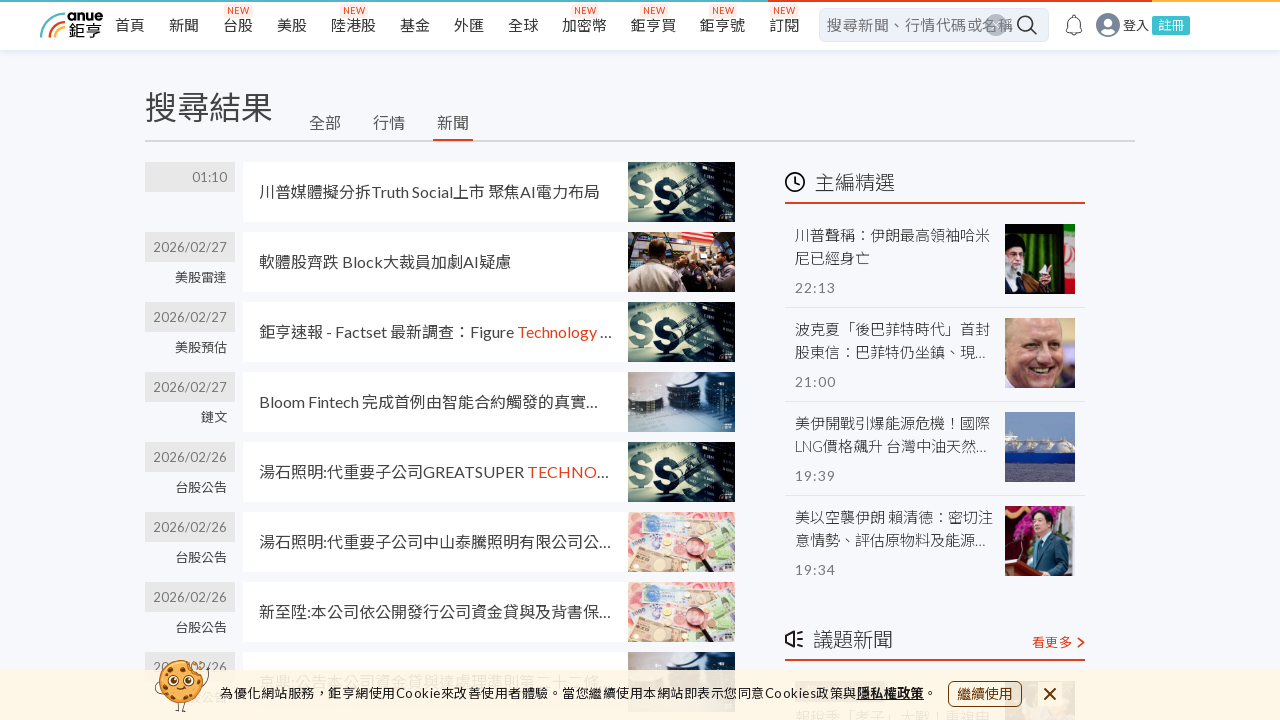

Waited for initial search results to load
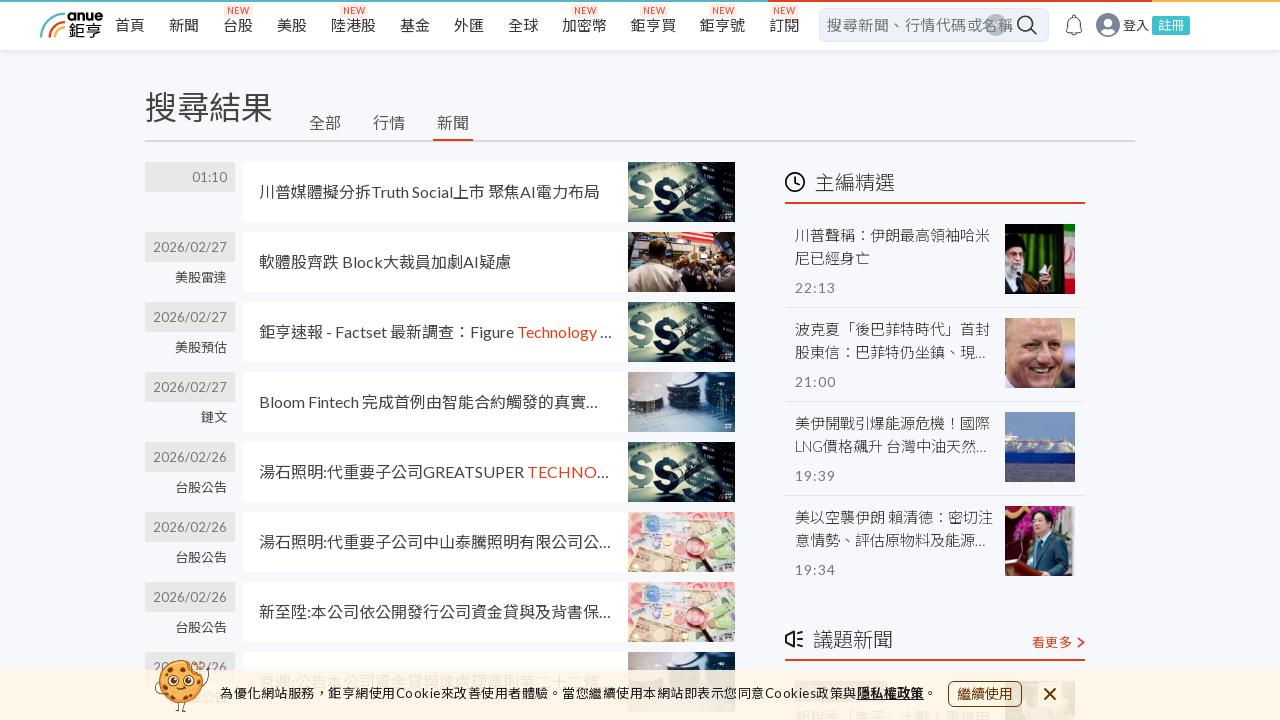

Retrieved initial page scroll height
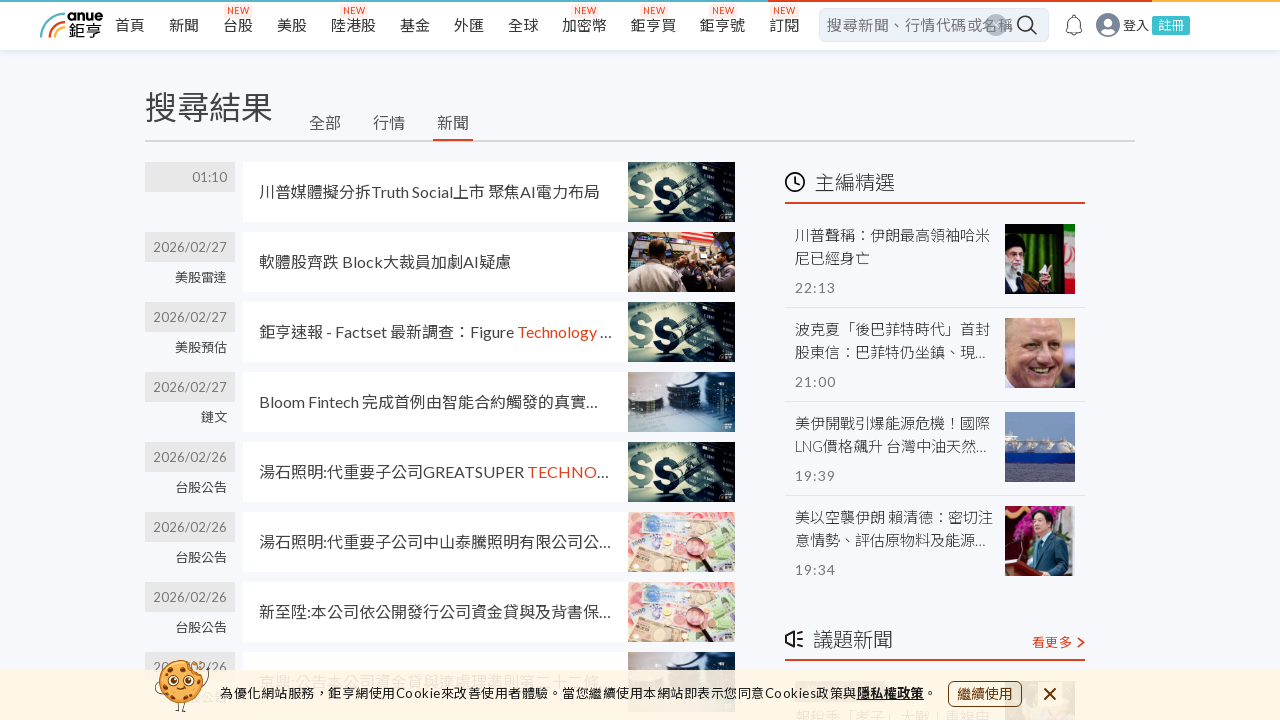

Scrolled to bottom of page (iteration 1)
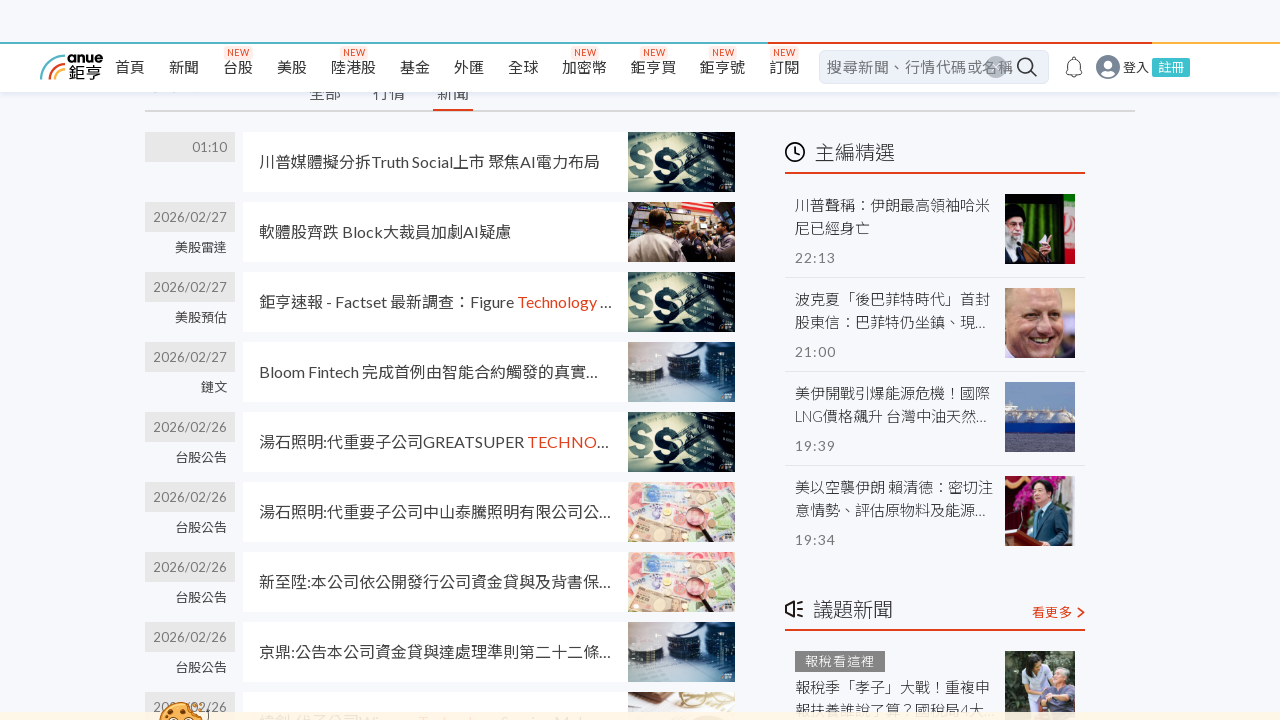

Waited for new content to load after scrolling
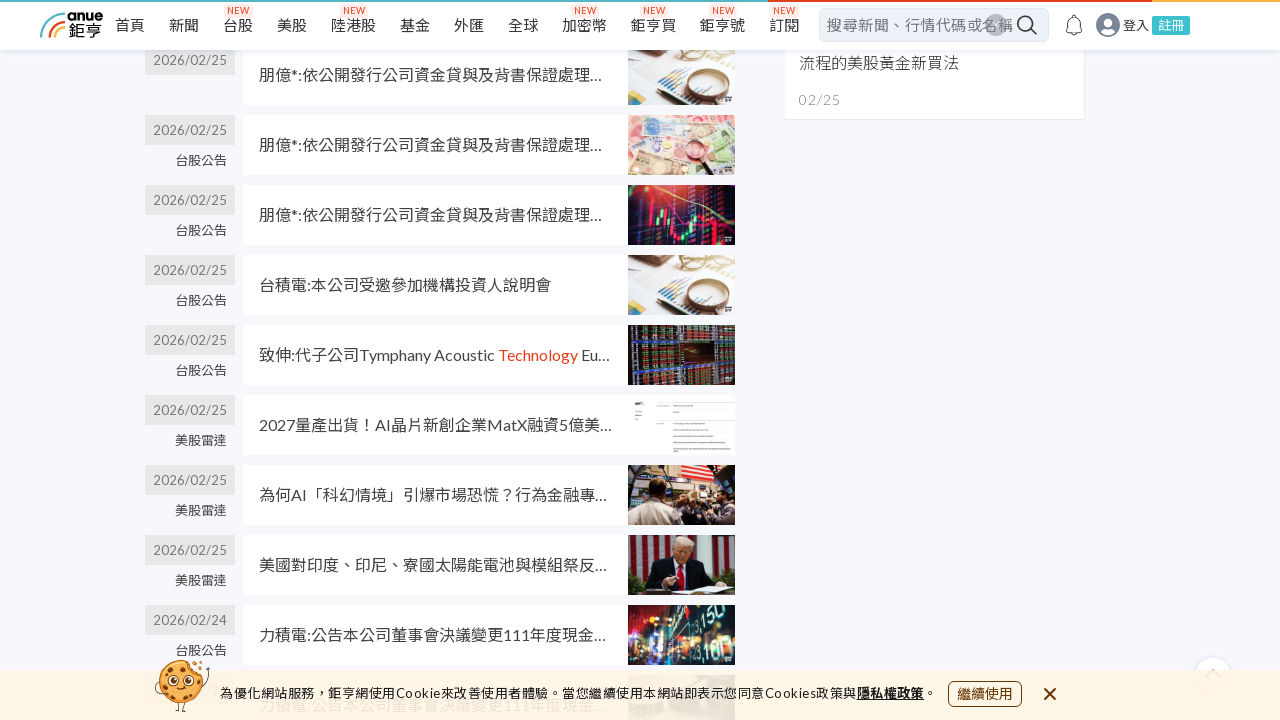

Retrieved updated page scroll height to check for new content
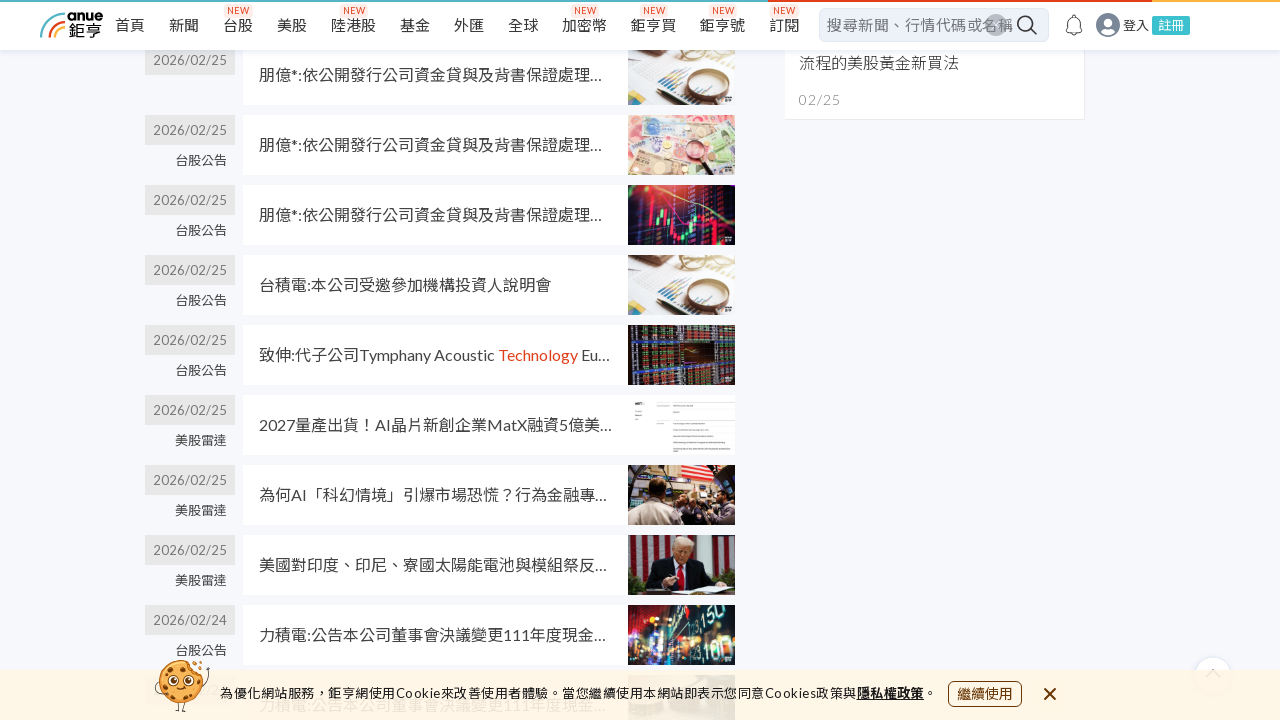

New content detected, continuing scroll iterations
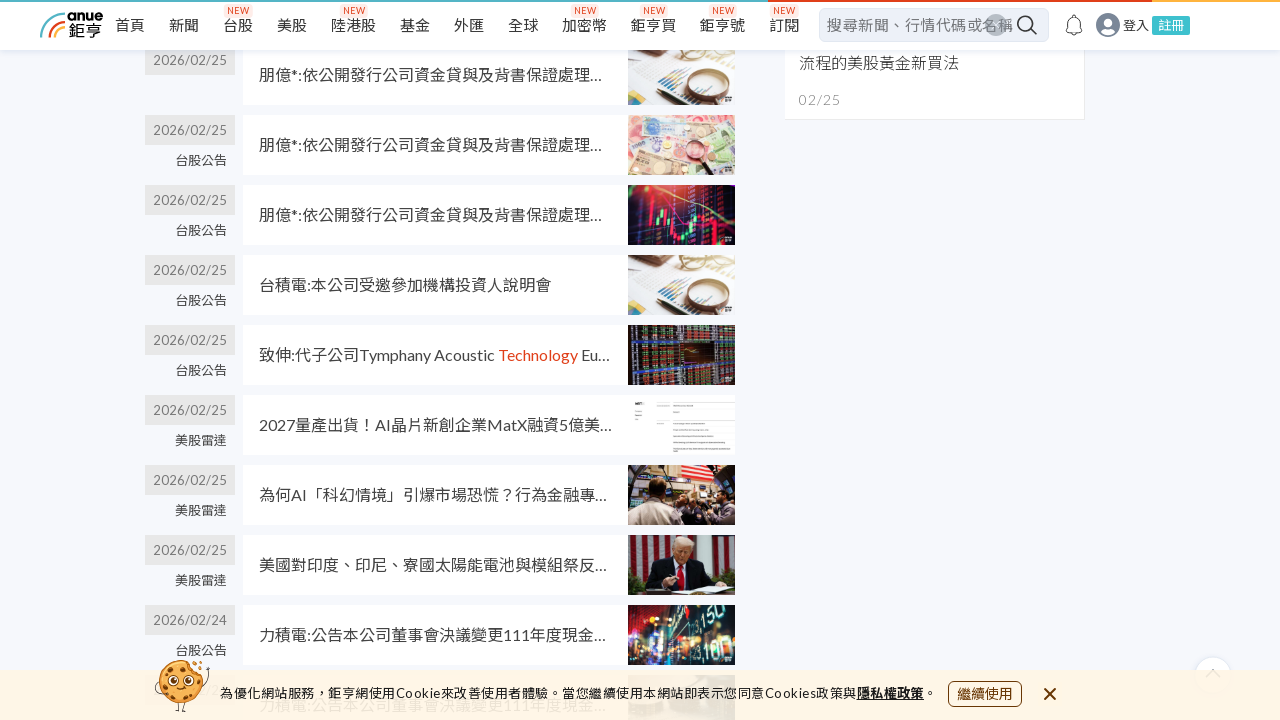

Scrolled to bottom of page (iteration 2)
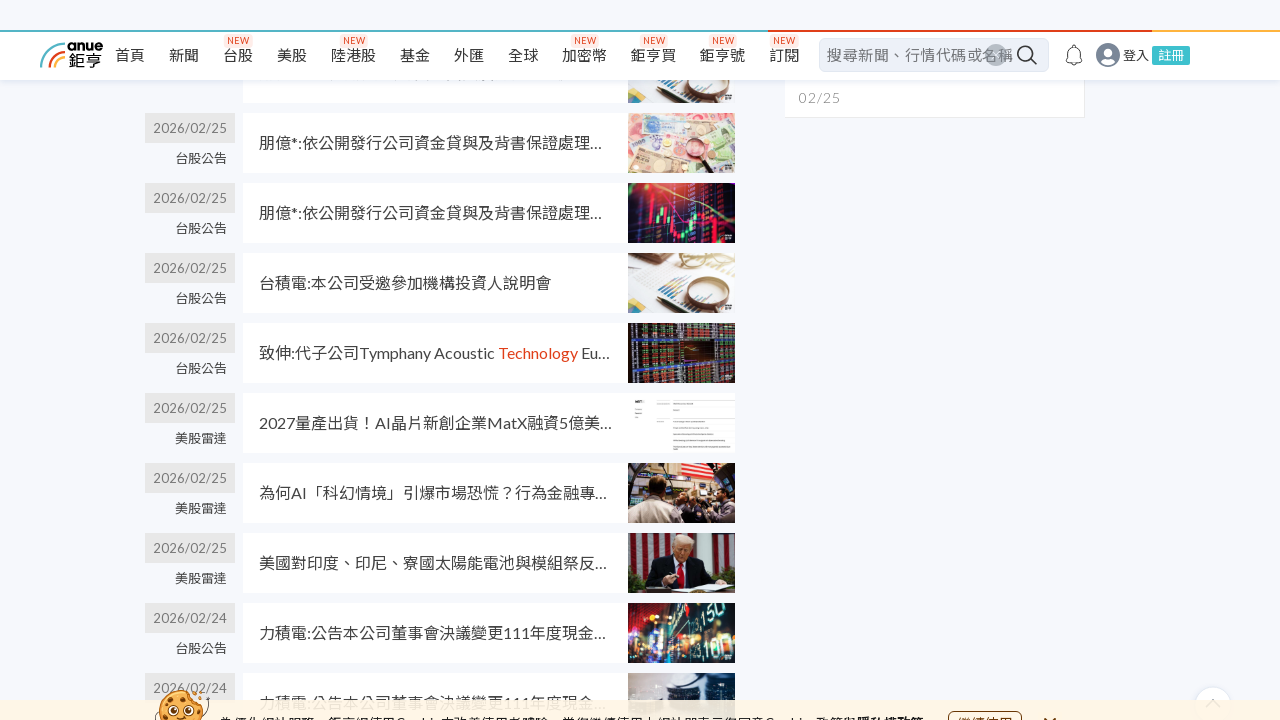

Waited for new content to load after scrolling
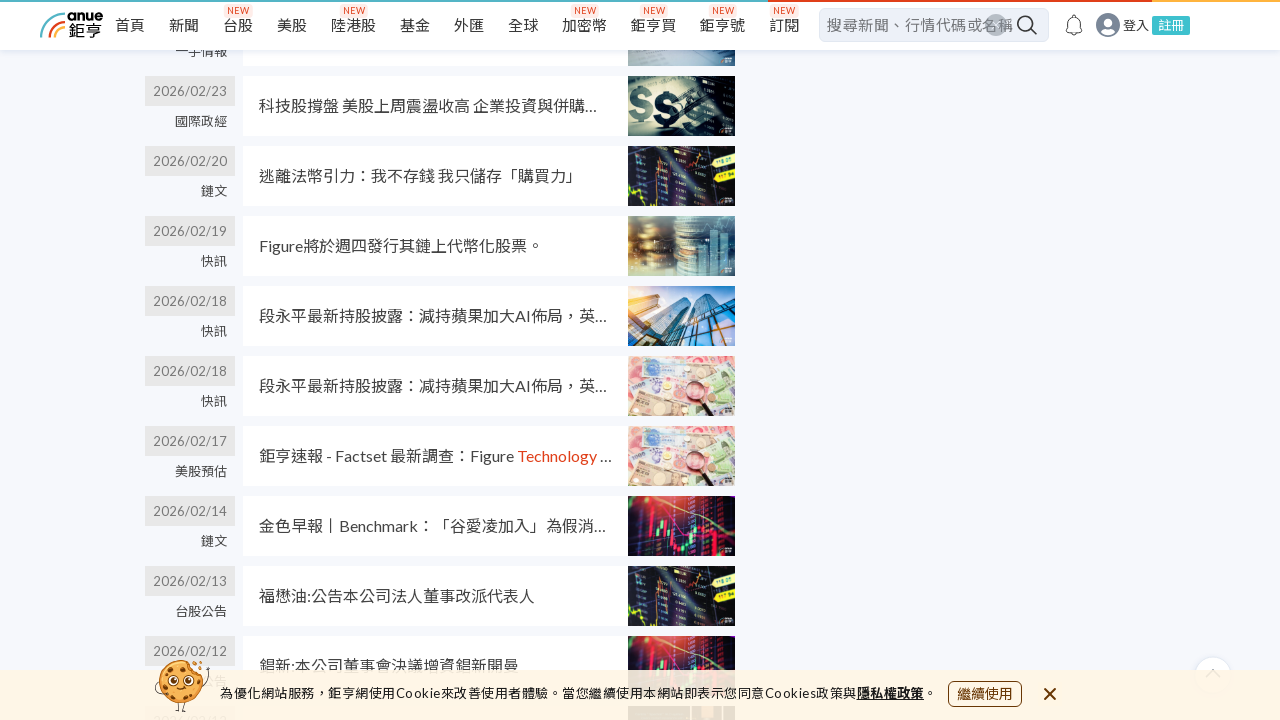

Retrieved updated page scroll height to check for new content
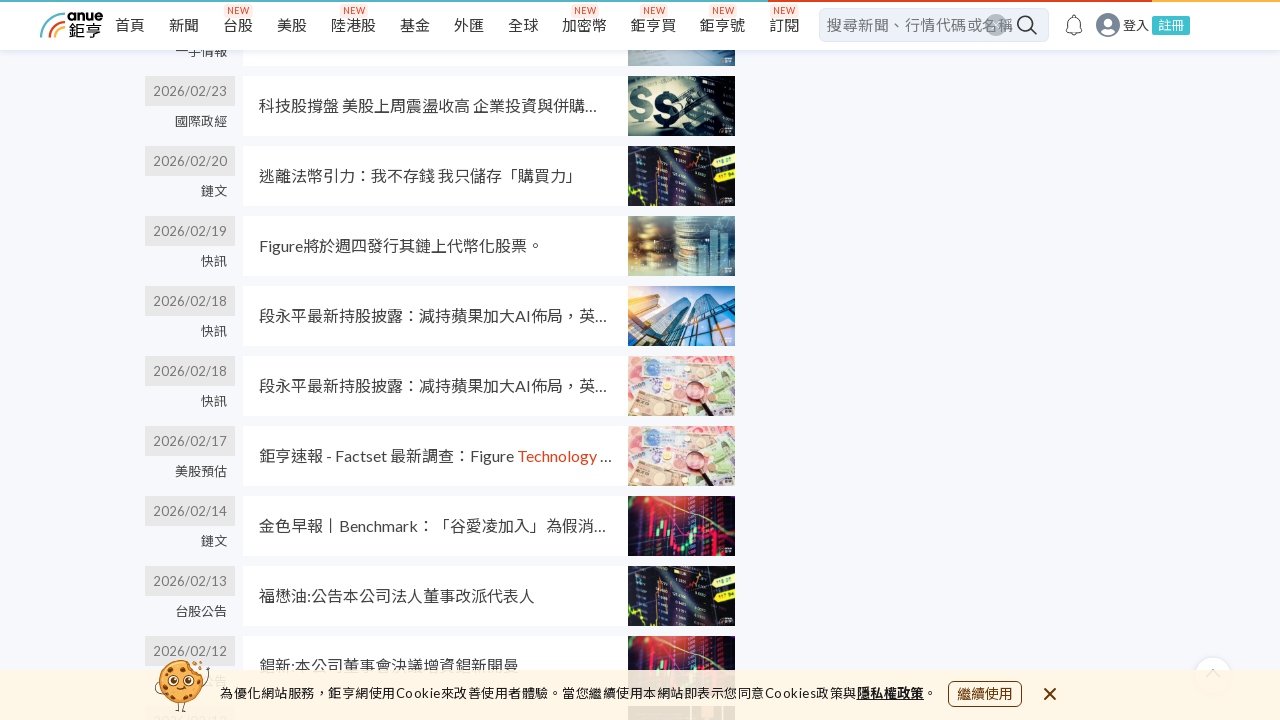

New content detected, continuing scroll iterations
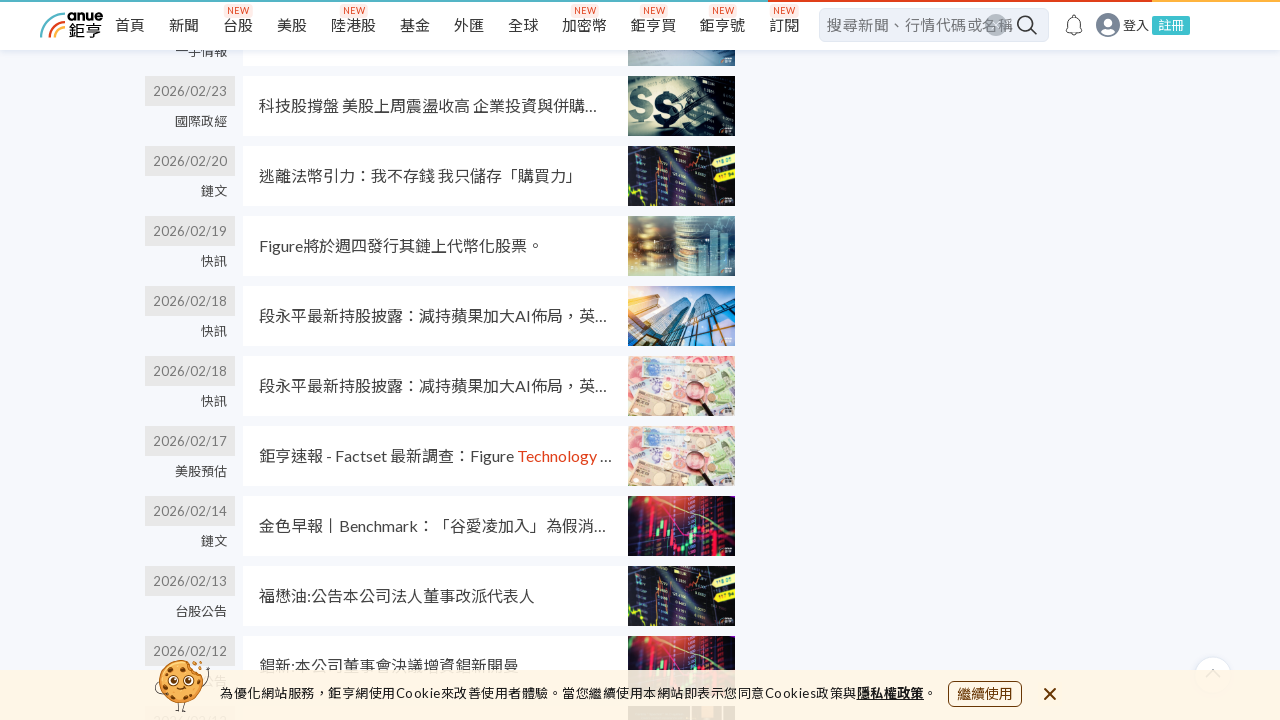

Scrolled to bottom of page (iteration 3)
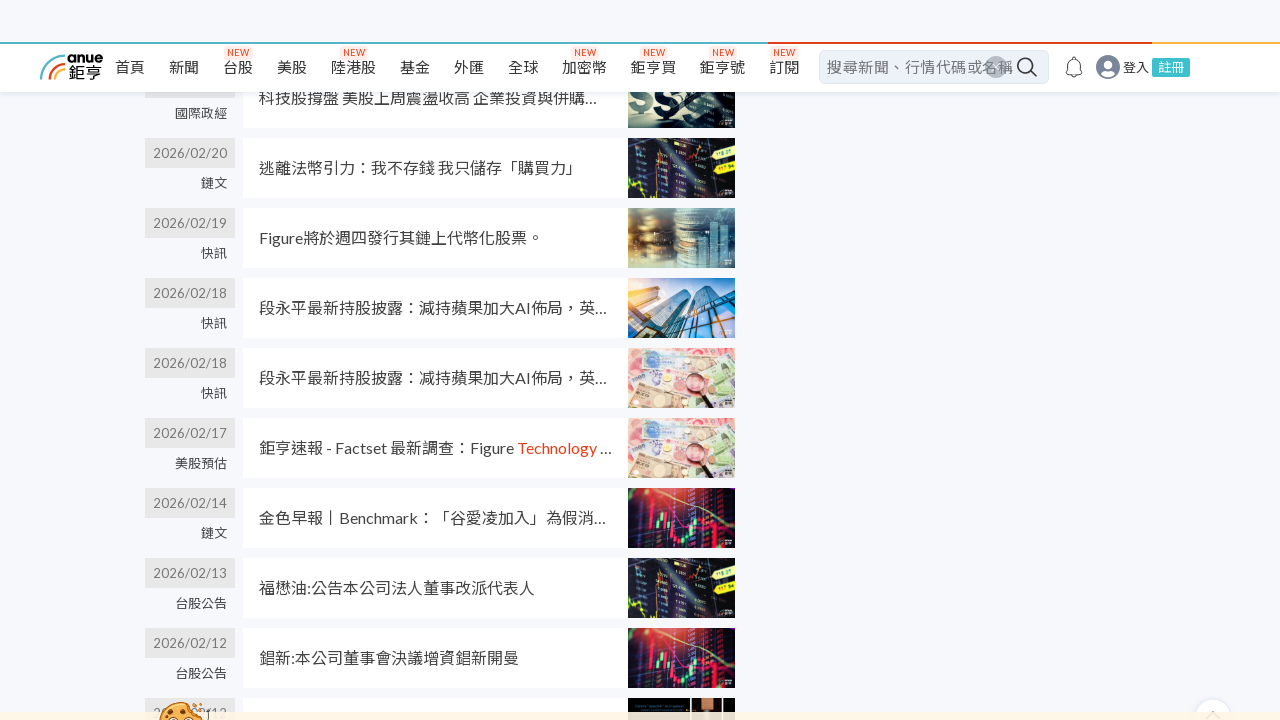

Waited for new content to load after scrolling
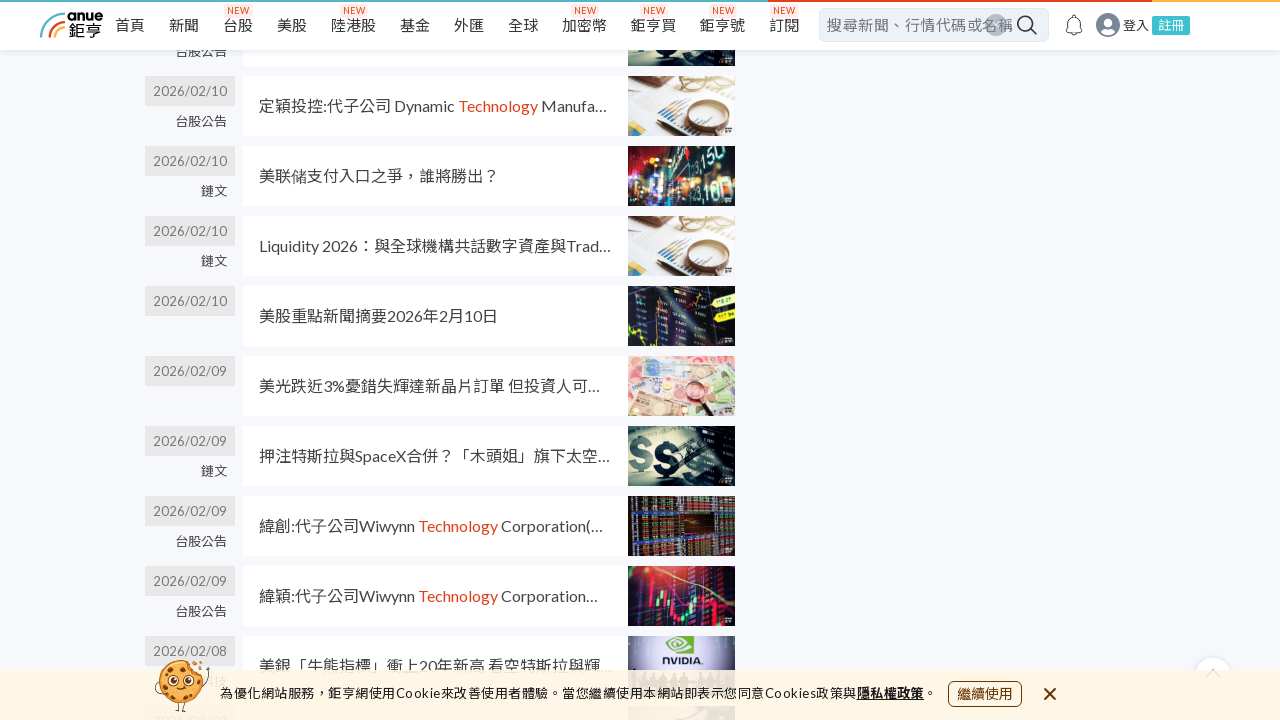

Retrieved updated page scroll height to check for new content
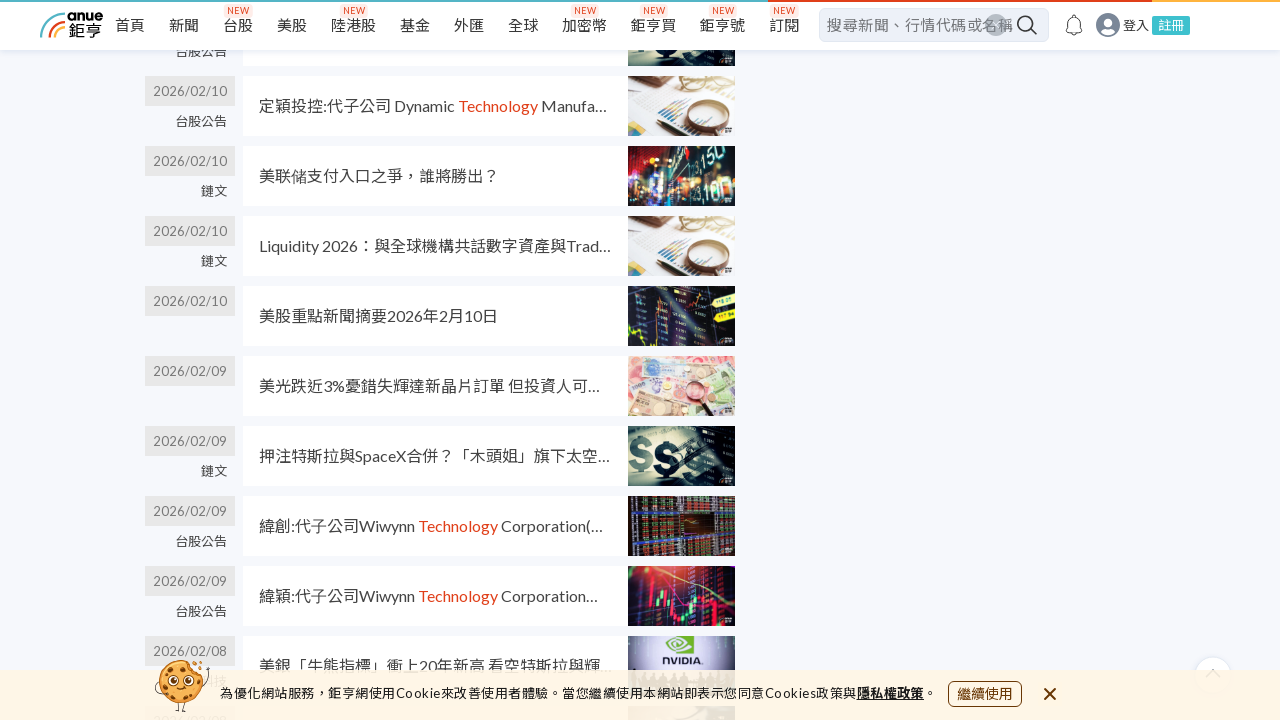

New content detected, continuing scroll iterations
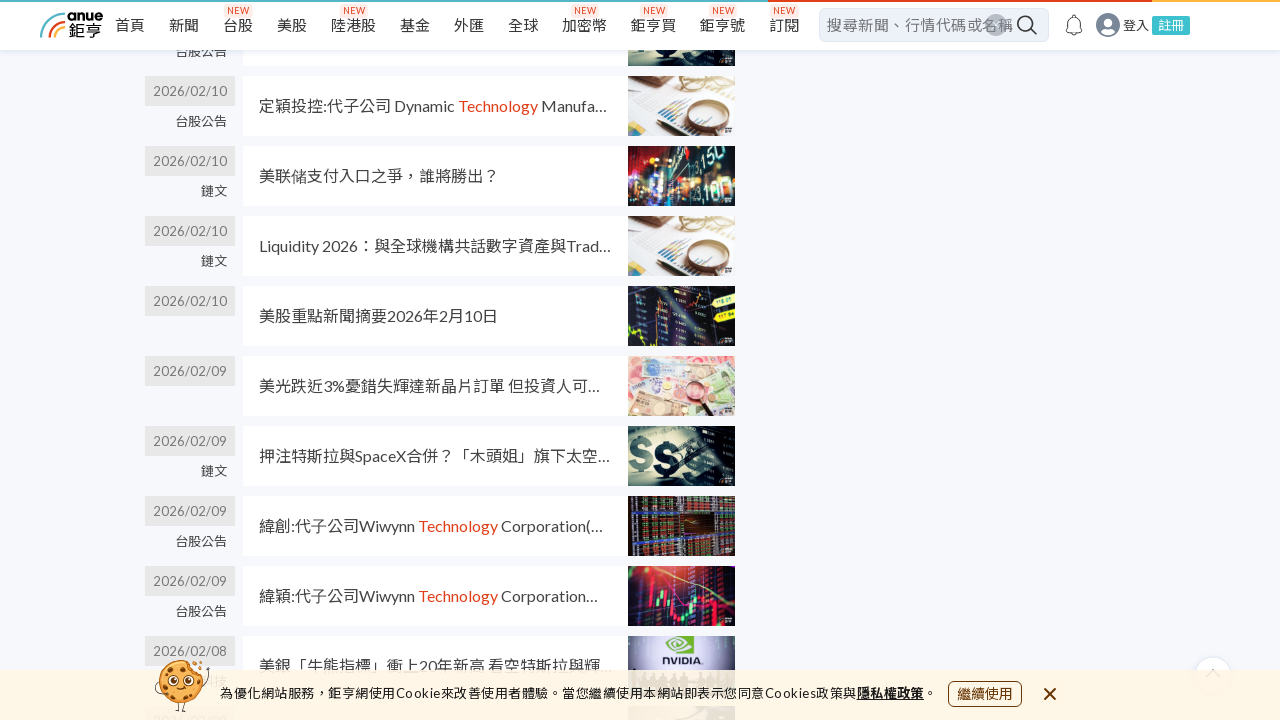

Verified article links are present on the page after scrolling
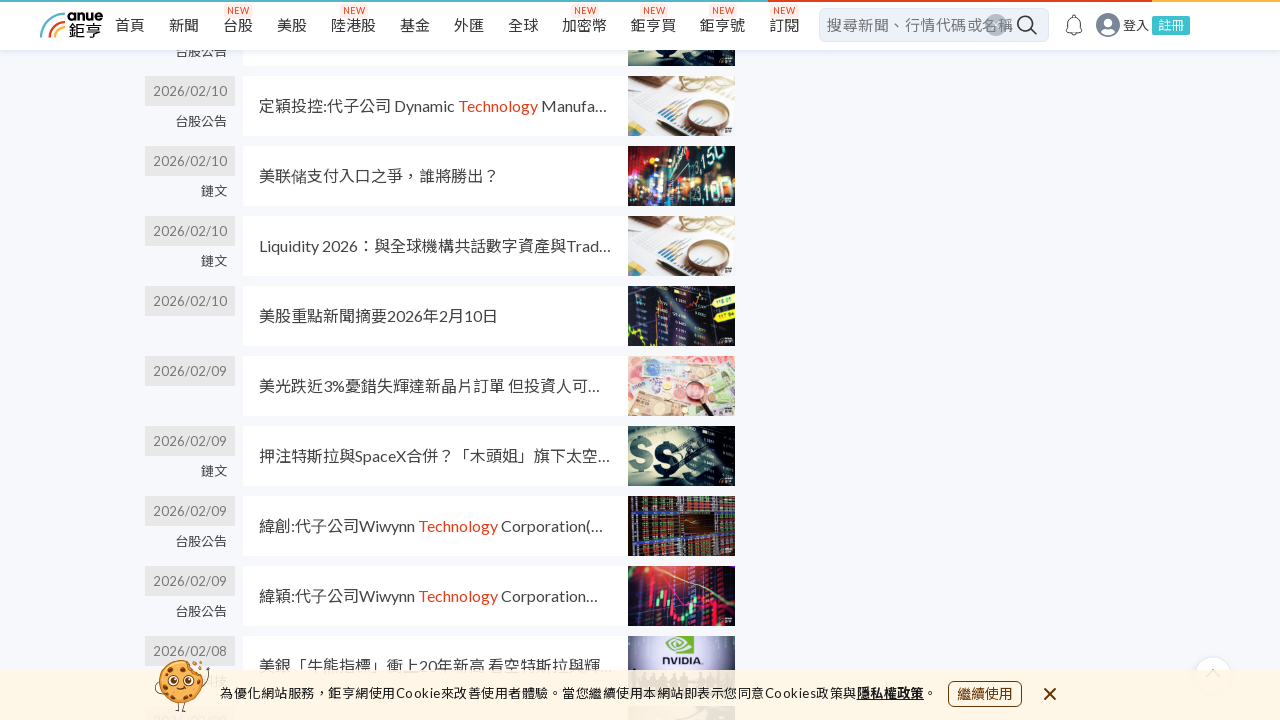

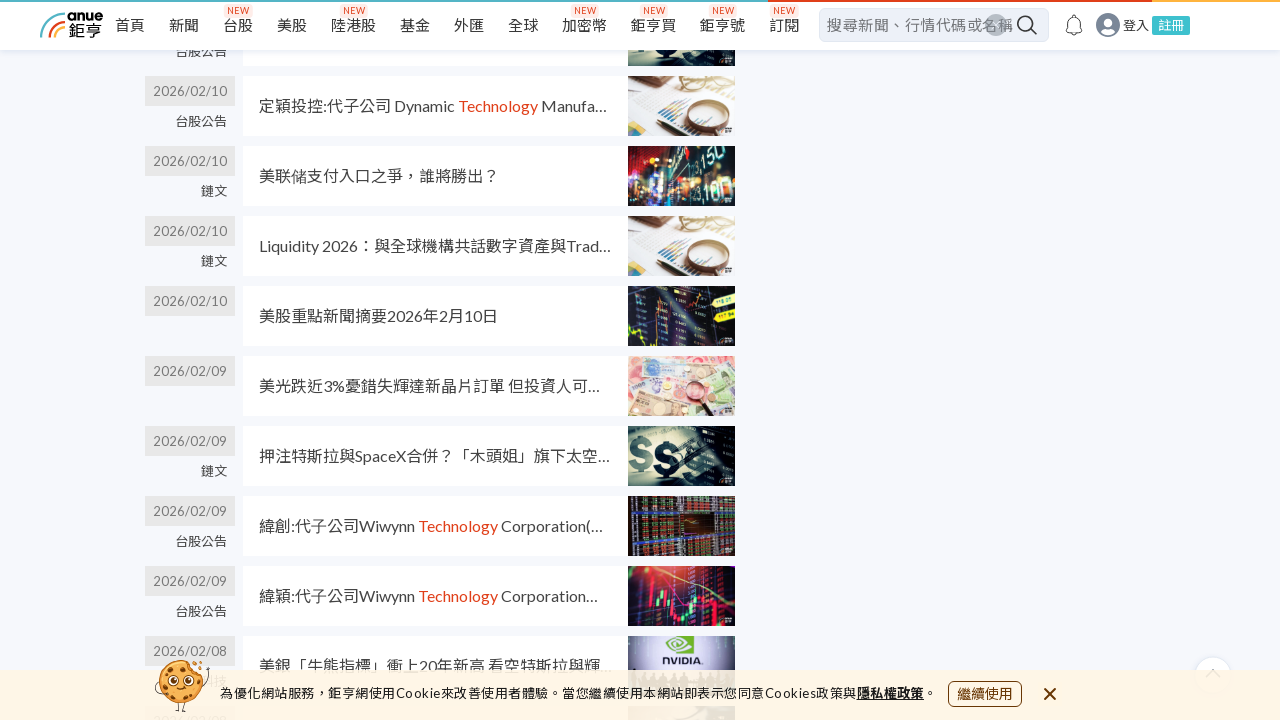